Navigates to a practice e-commerce site and verifies that product elements are displayed on the page

Starting URL: https://rahulshettyacademy.com/seleniumPractise/#/

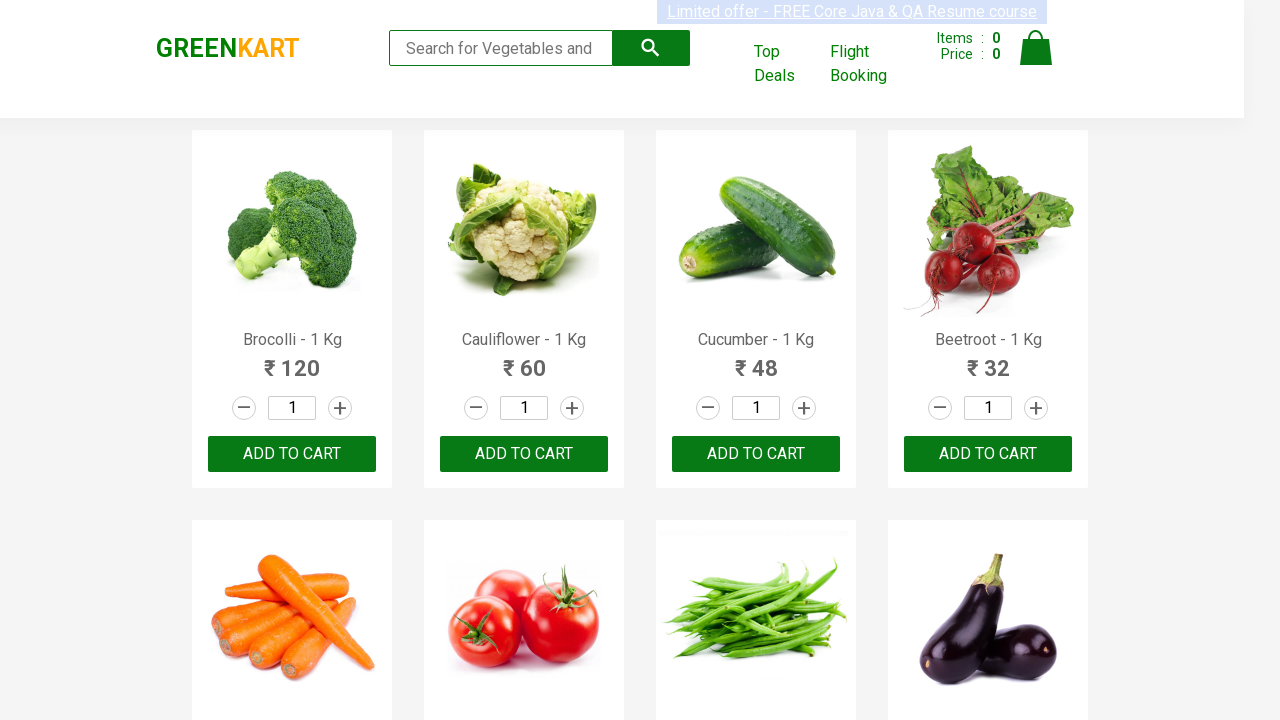

Navigated to Rahul Shetty Academy practice e-commerce site
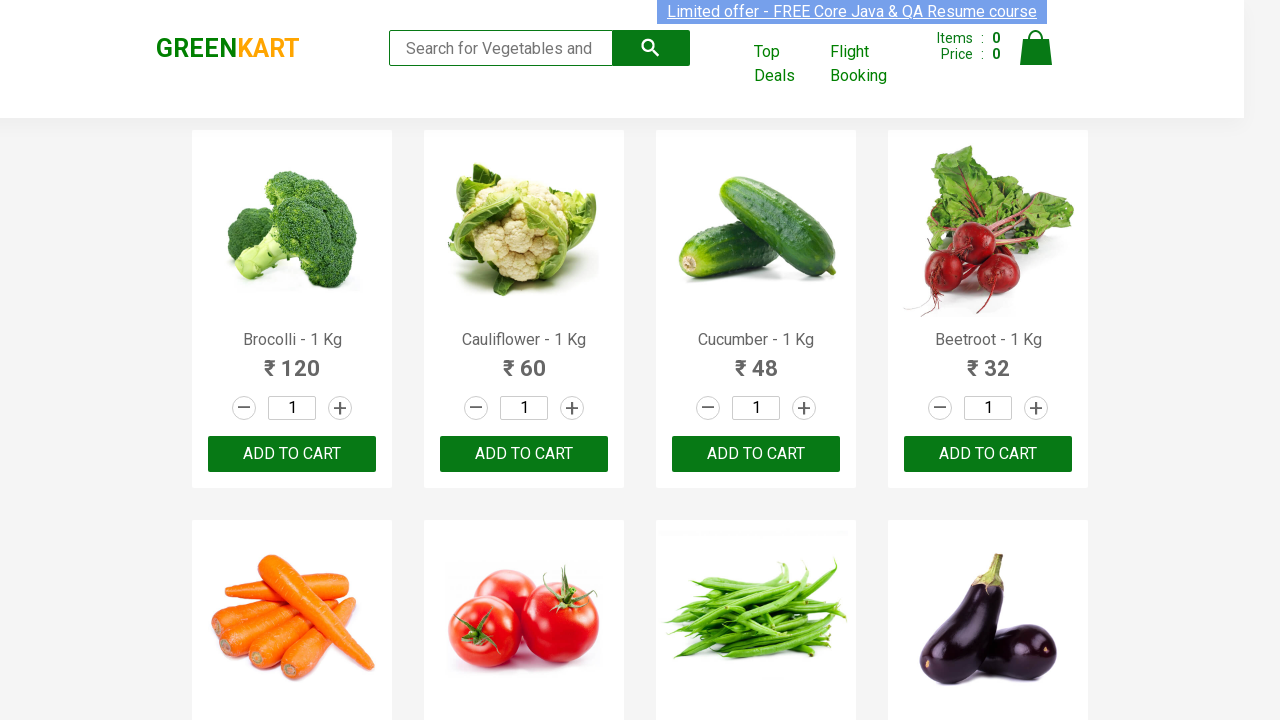

Waited for product elements to load on the page
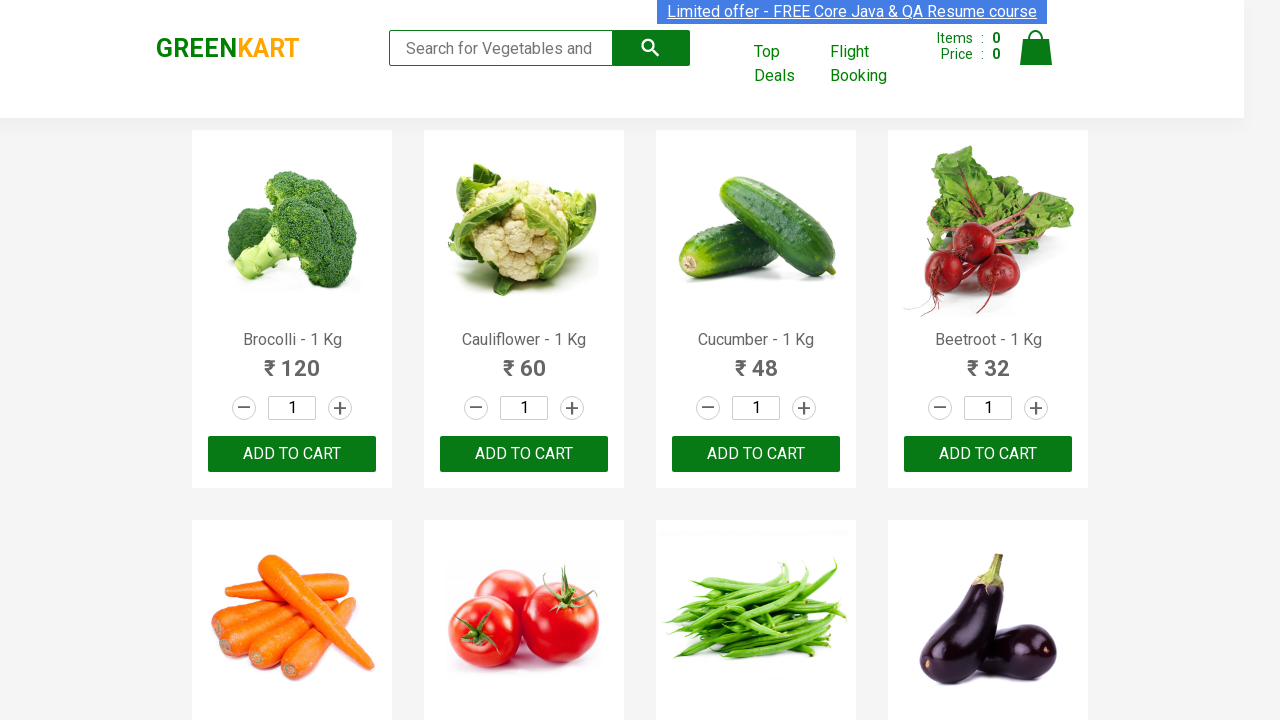

Retrieved all product elements - found 31 products
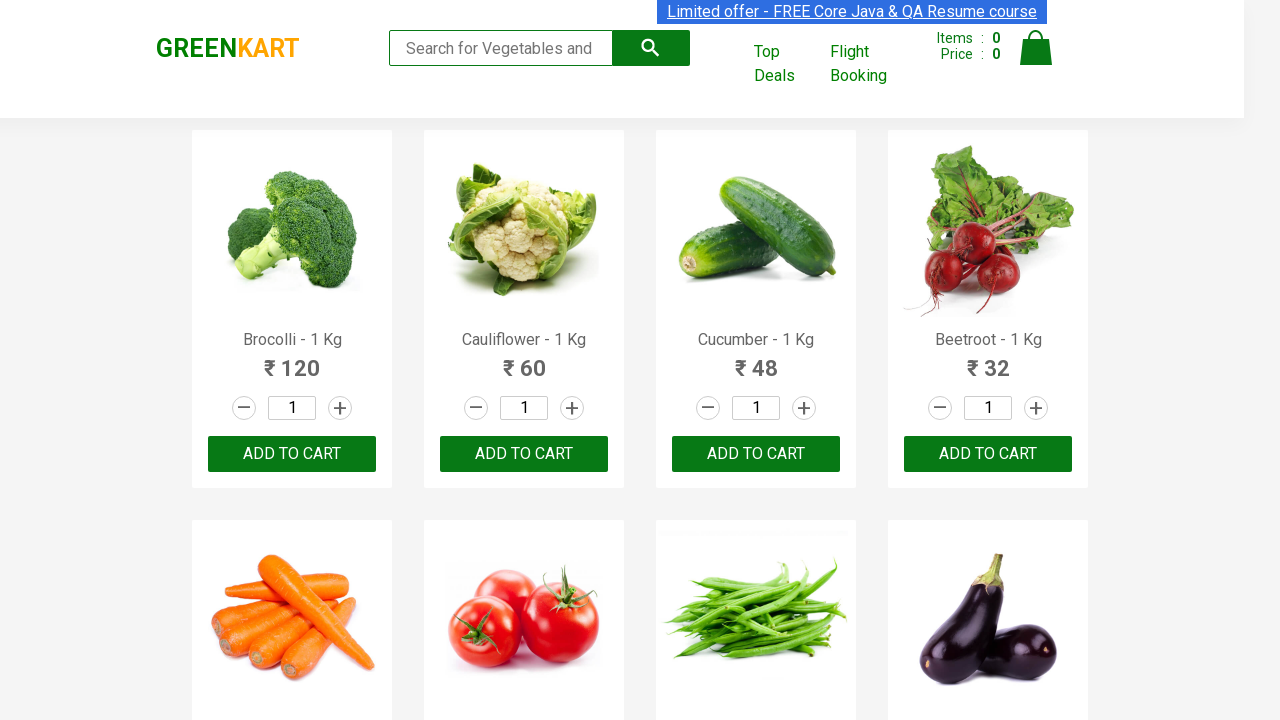

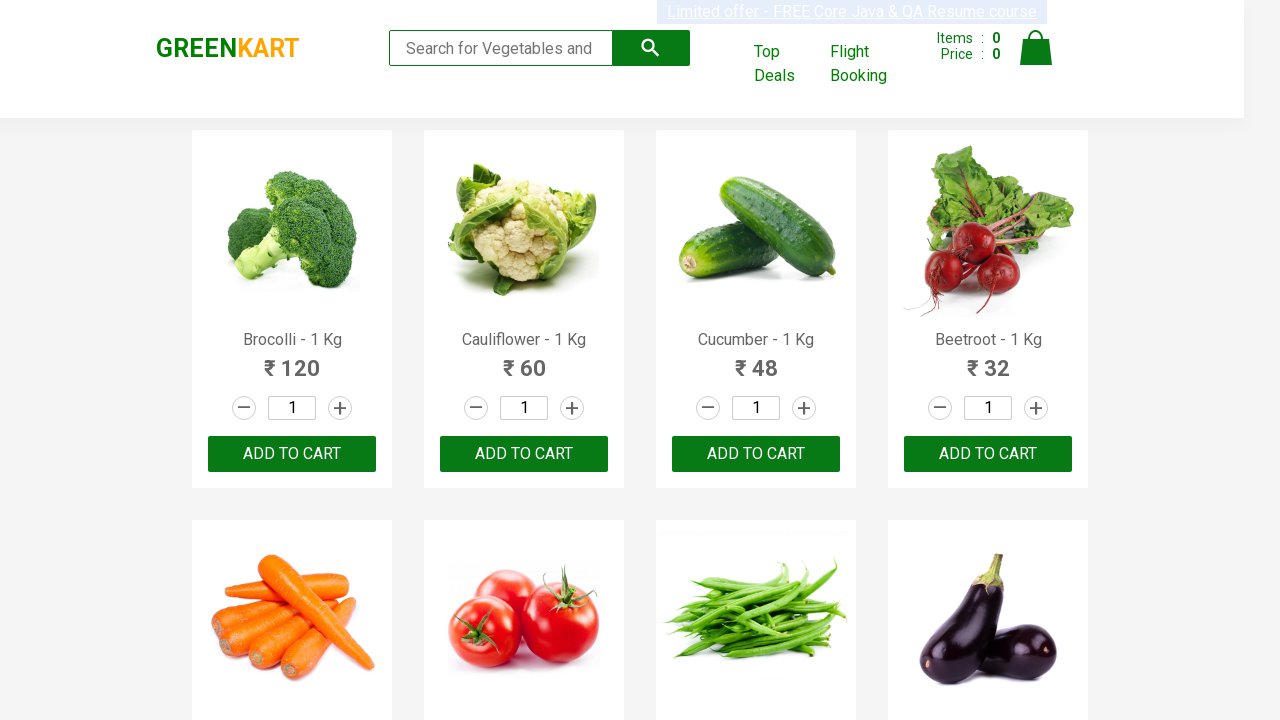